Navigates to a CRM demo page and verifies the properties of the username input field, including its tag name, CSS properties, location, and size.

Starting URL: https://demo.vtiger.com/vtigercrm/

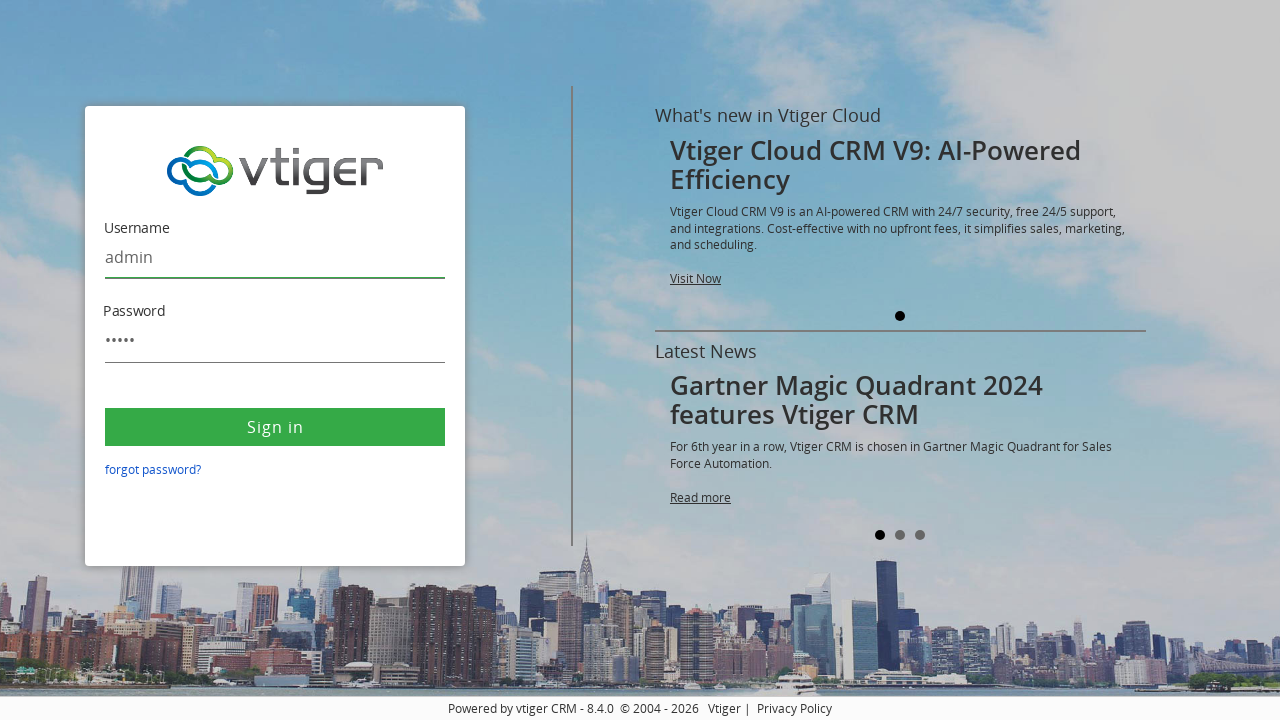

Username field waited for and became visible
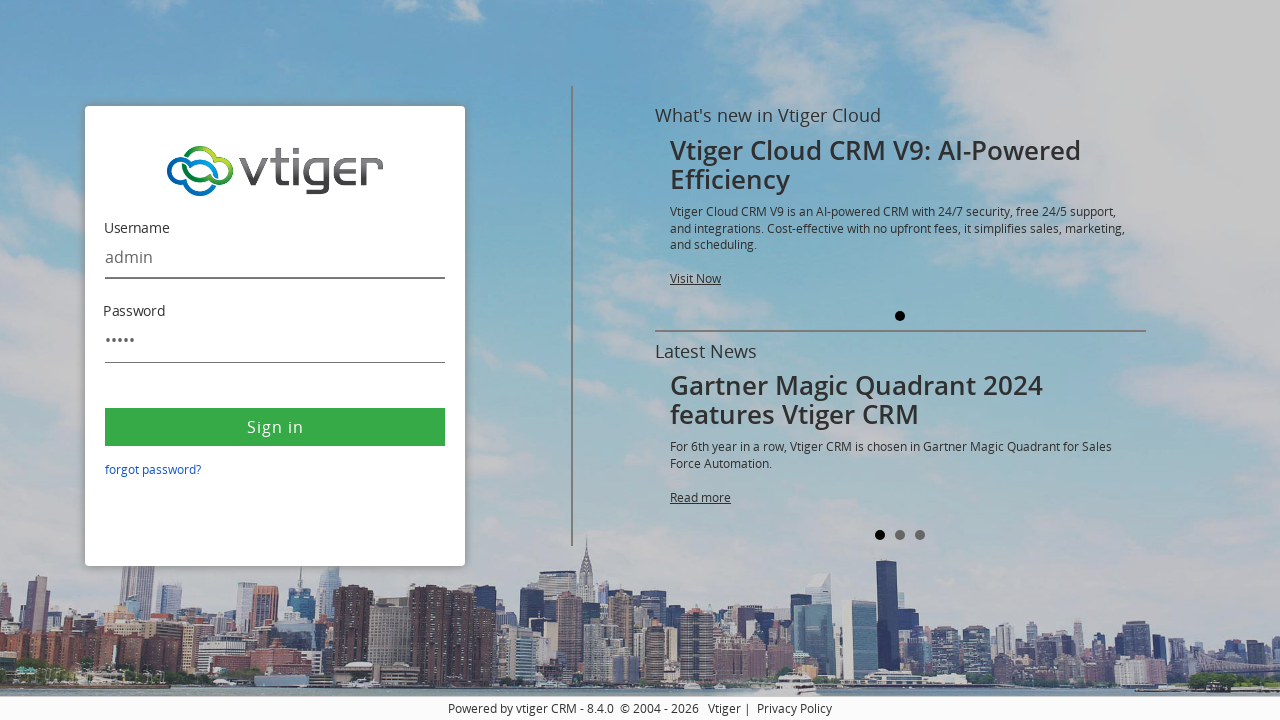

Retrieved tag name: INPUT
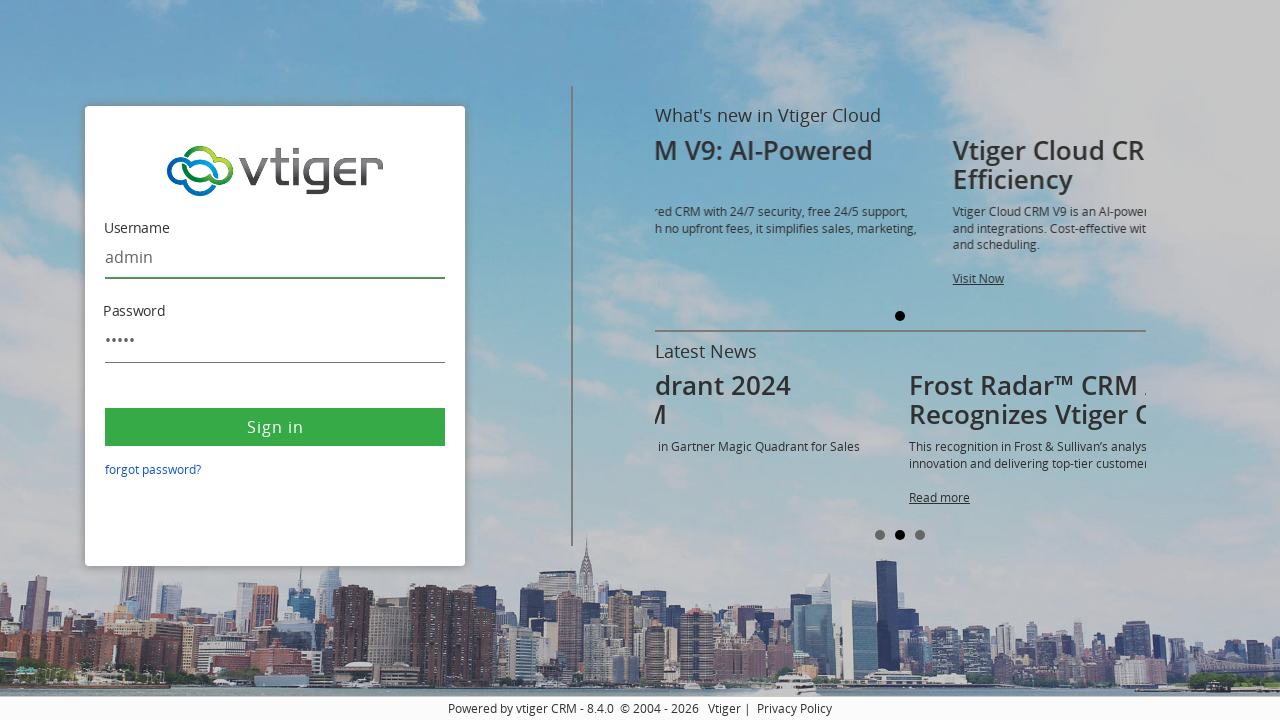

Retrieved text content: 
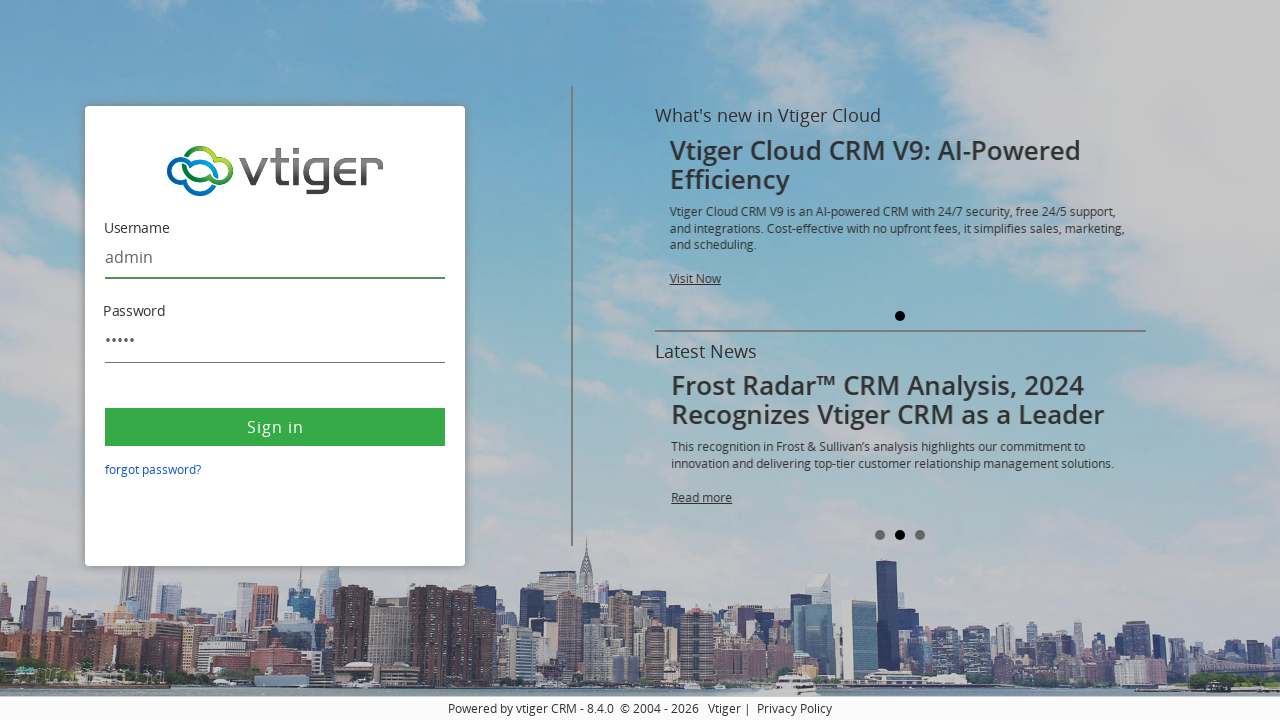

Retrieved CSS display value: block
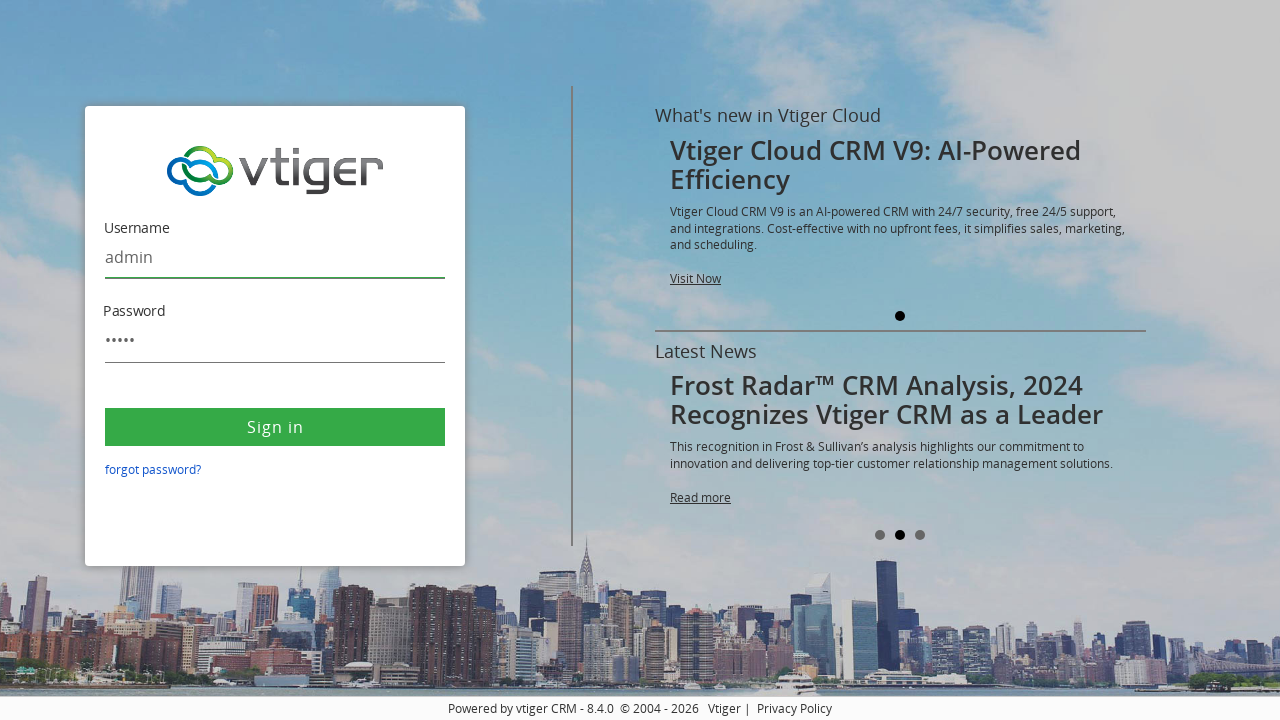

Retrieved bounding box - Location: x=105.40625, y=236, Size: width=340, height=43.390625
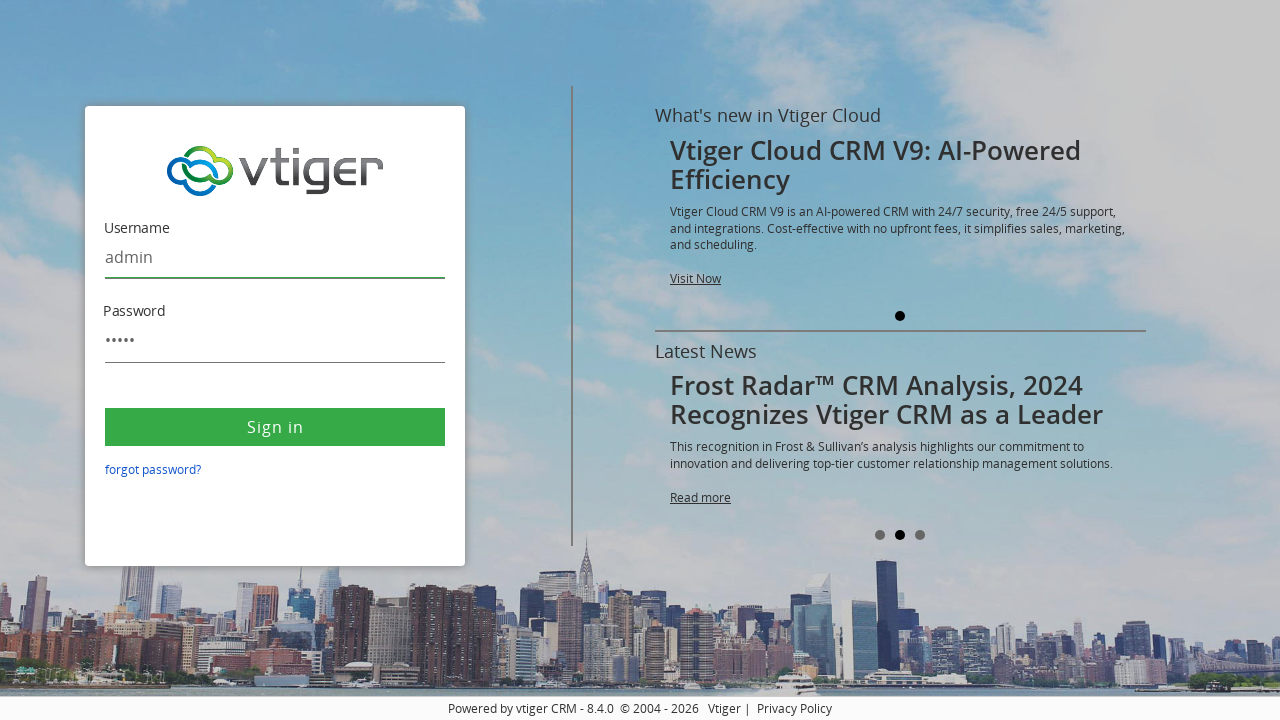

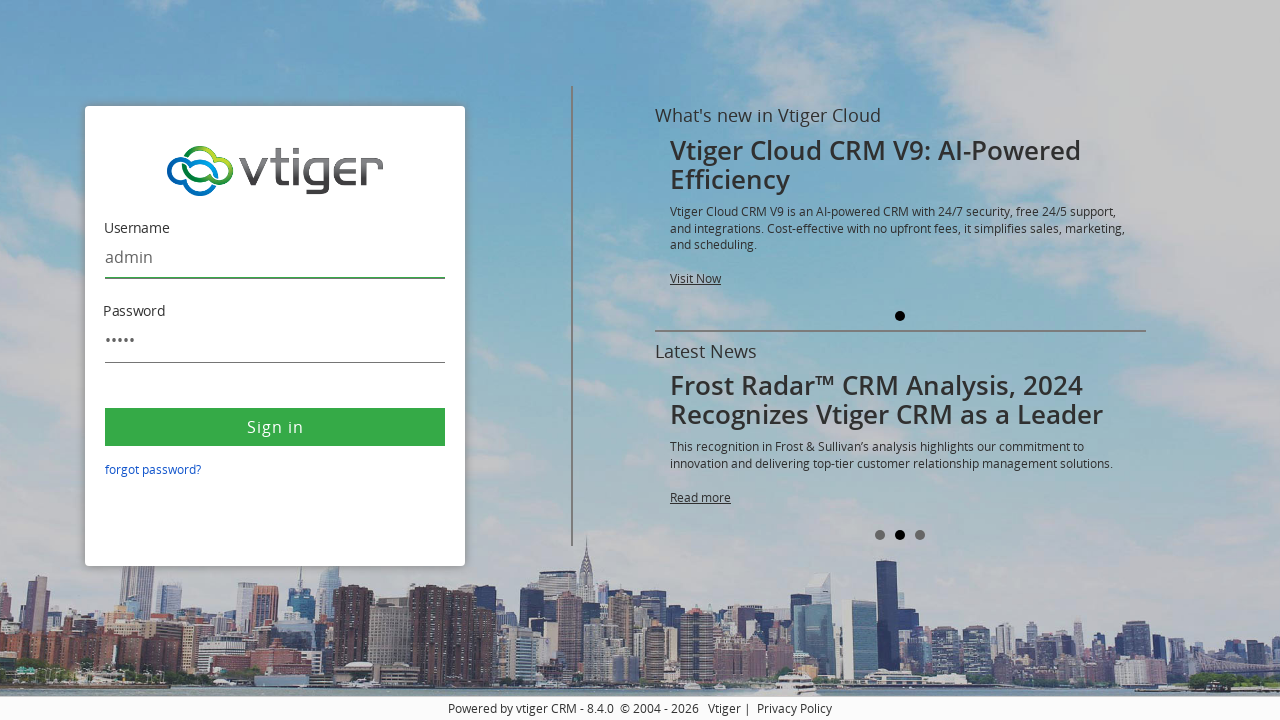